Navigates to the WGU (Western Governors University) homepage

Starting URL: https://www.wgu.edu/

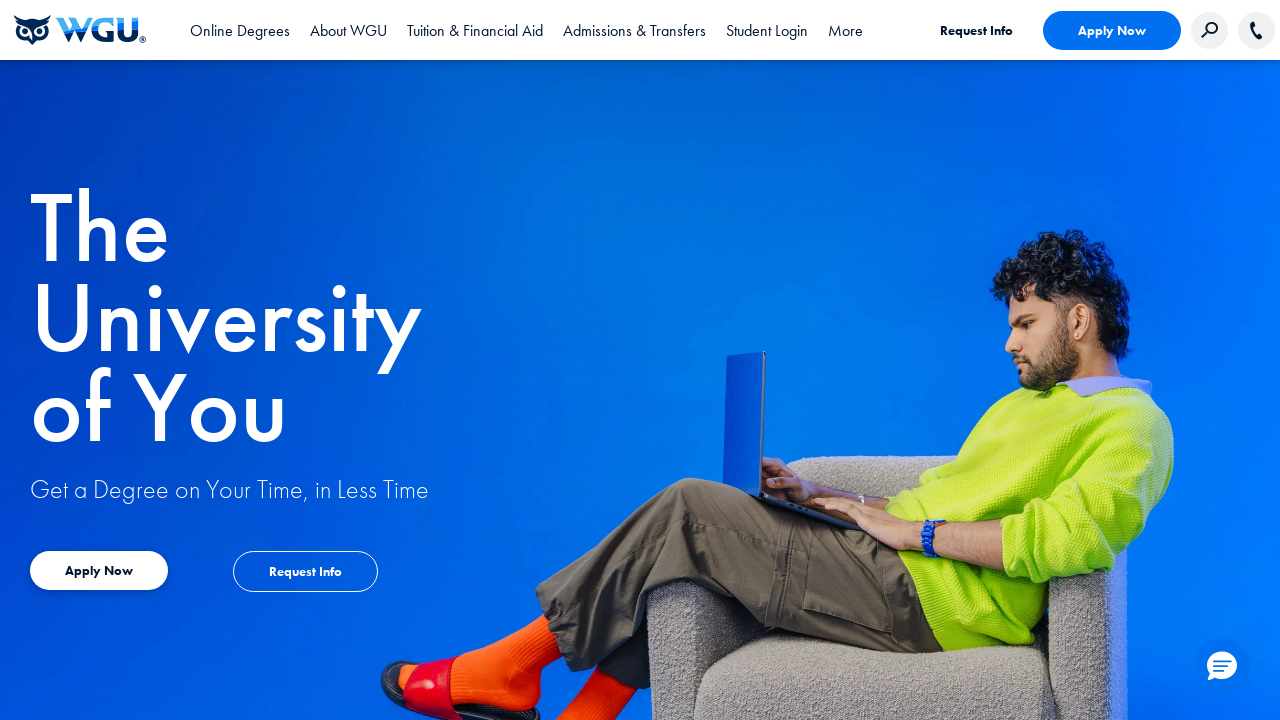

Navigated to WGU homepage at https://www.wgu.edu/
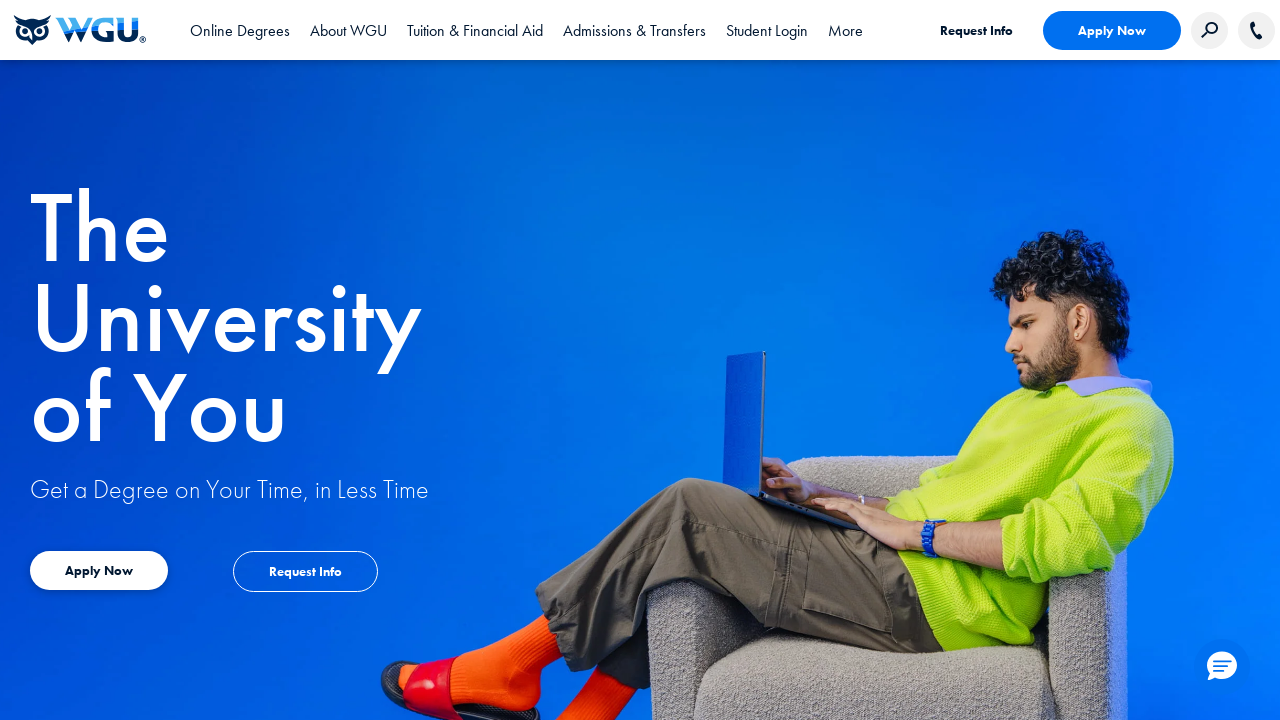

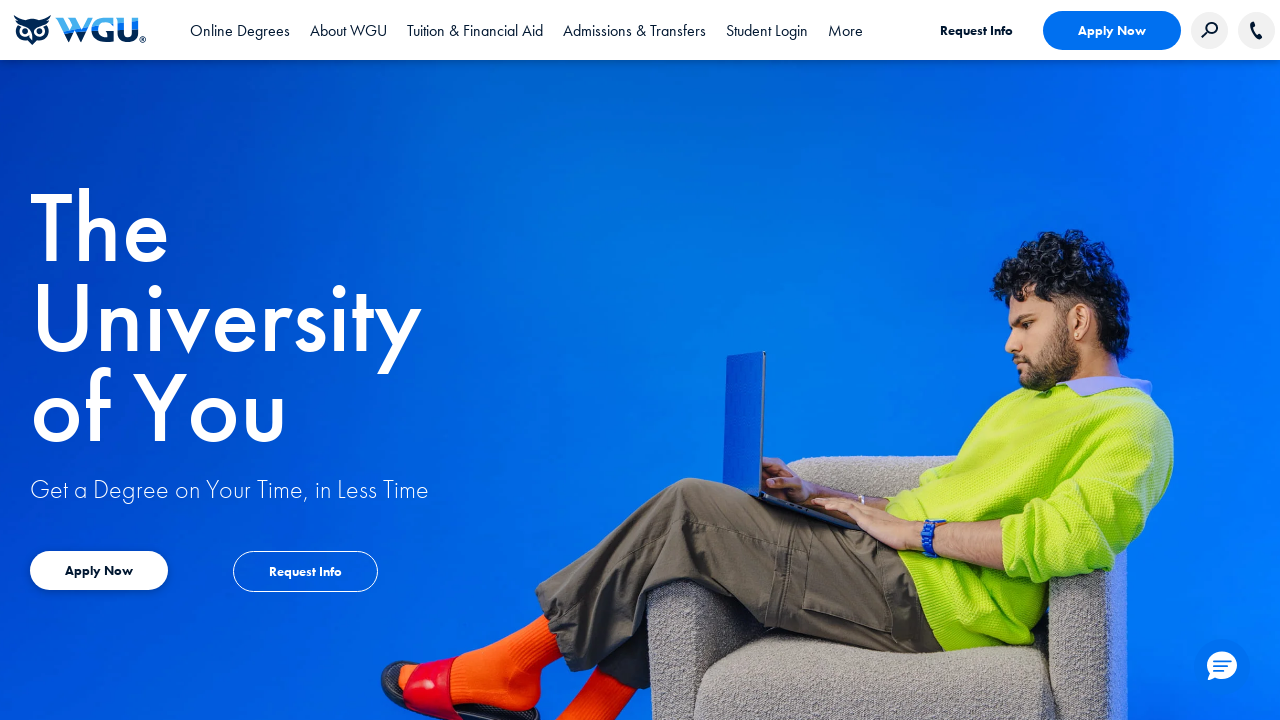